Launches the Swiggy food delivery website homepage and maximizes the browser window to verify the site loads successfully.

Starting URL: https://www.swiggy.com/

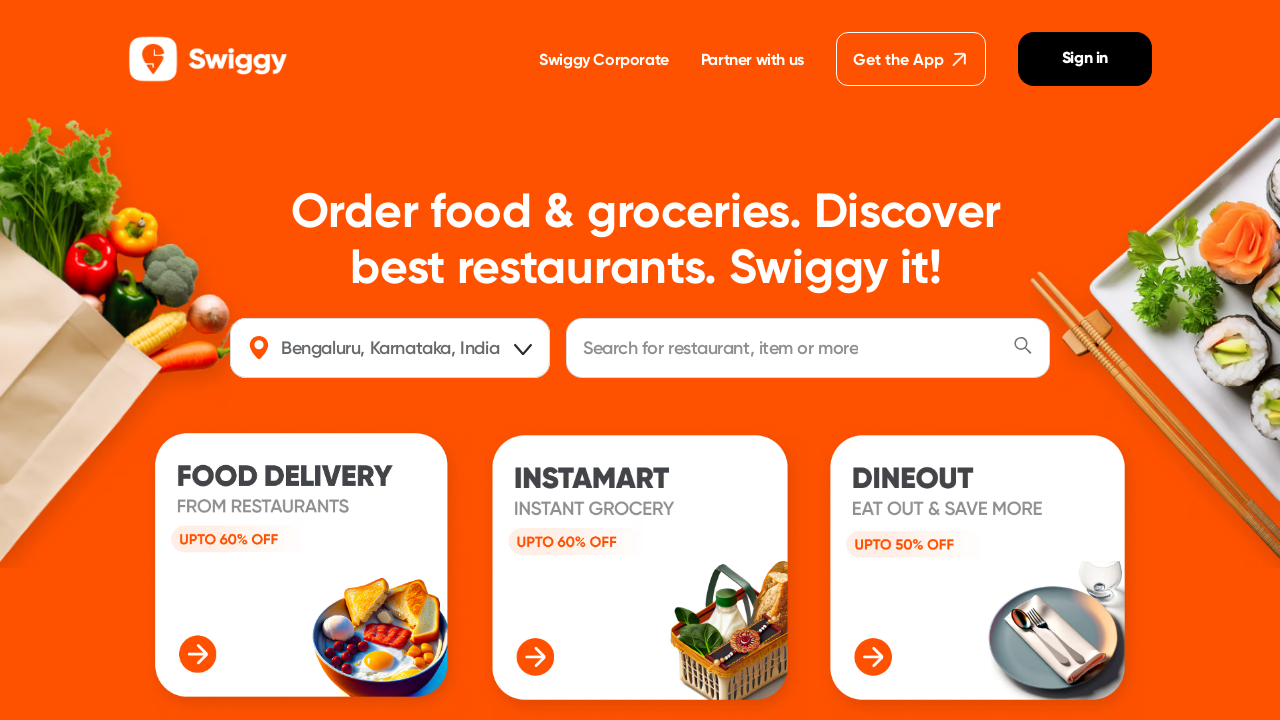

Set viewport to 1920x1080 to maximize browser window
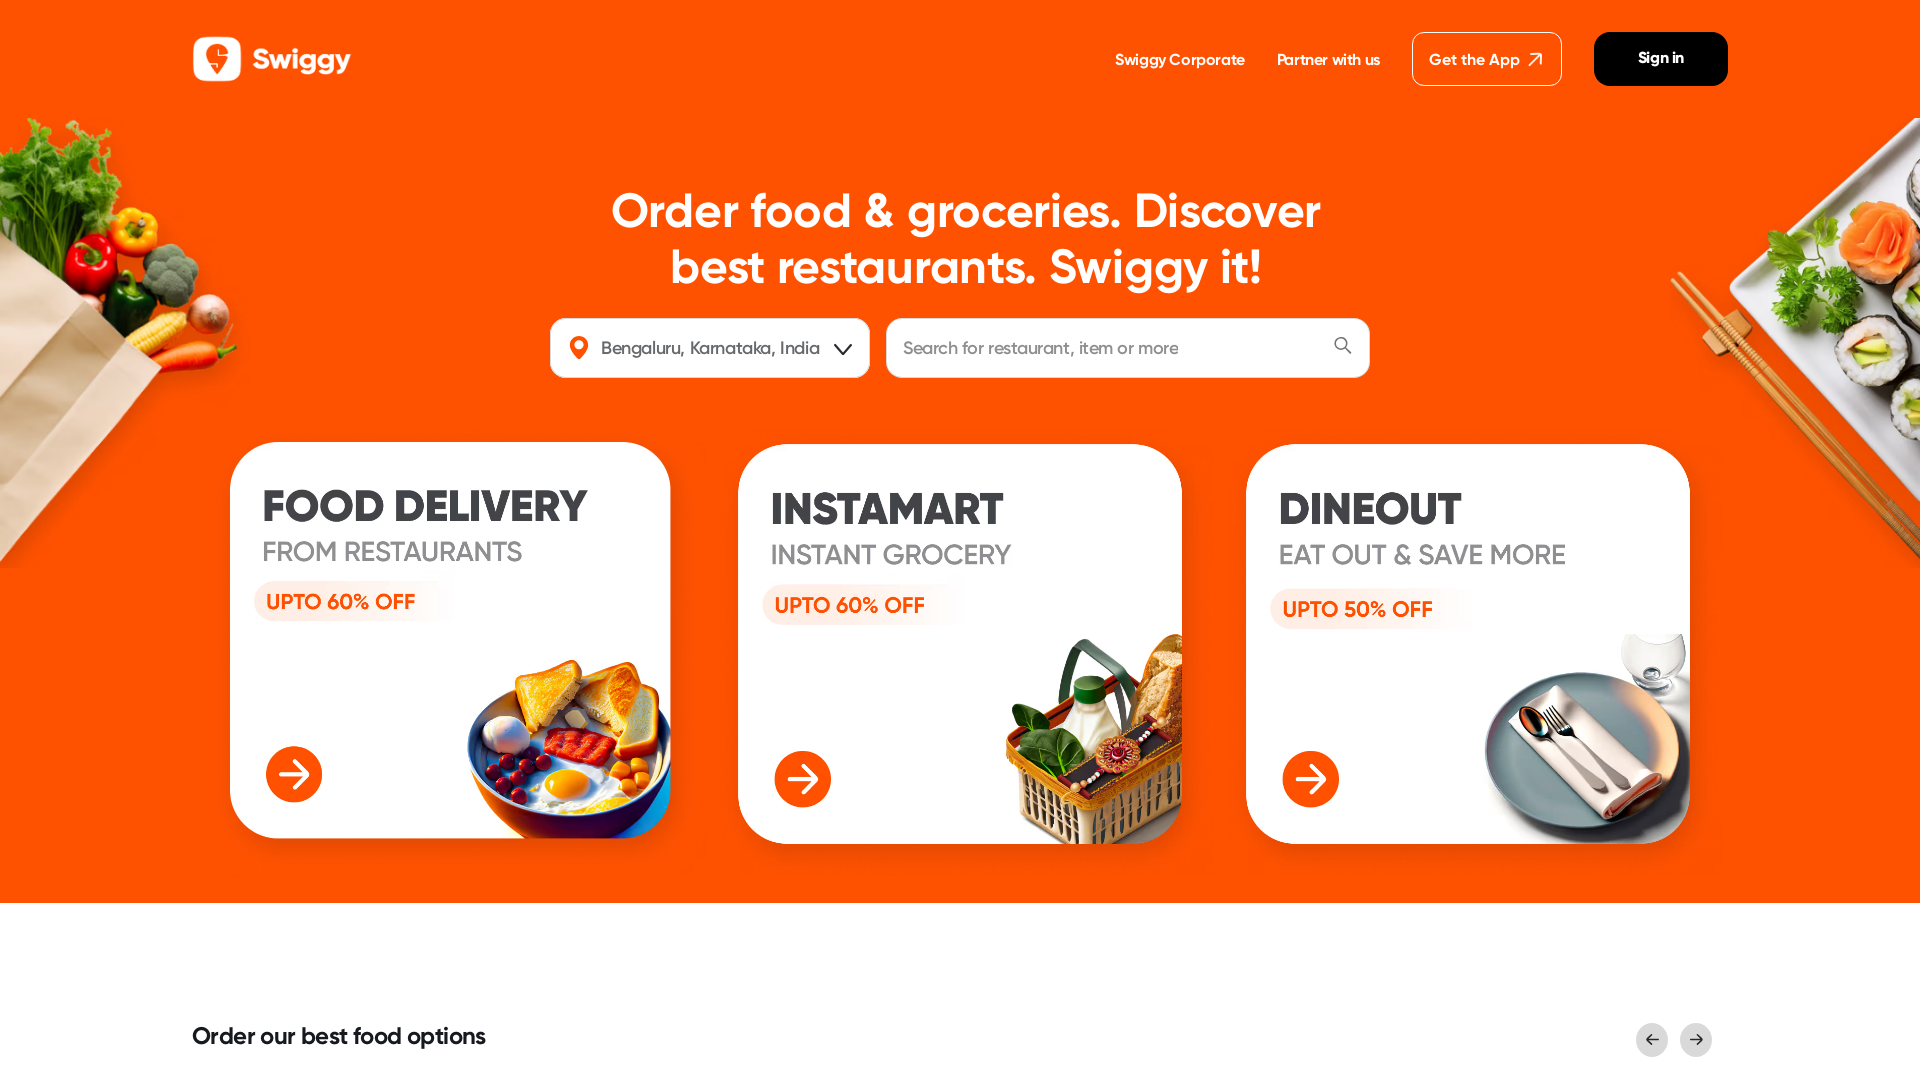

Swiggy homepage loaded successfully
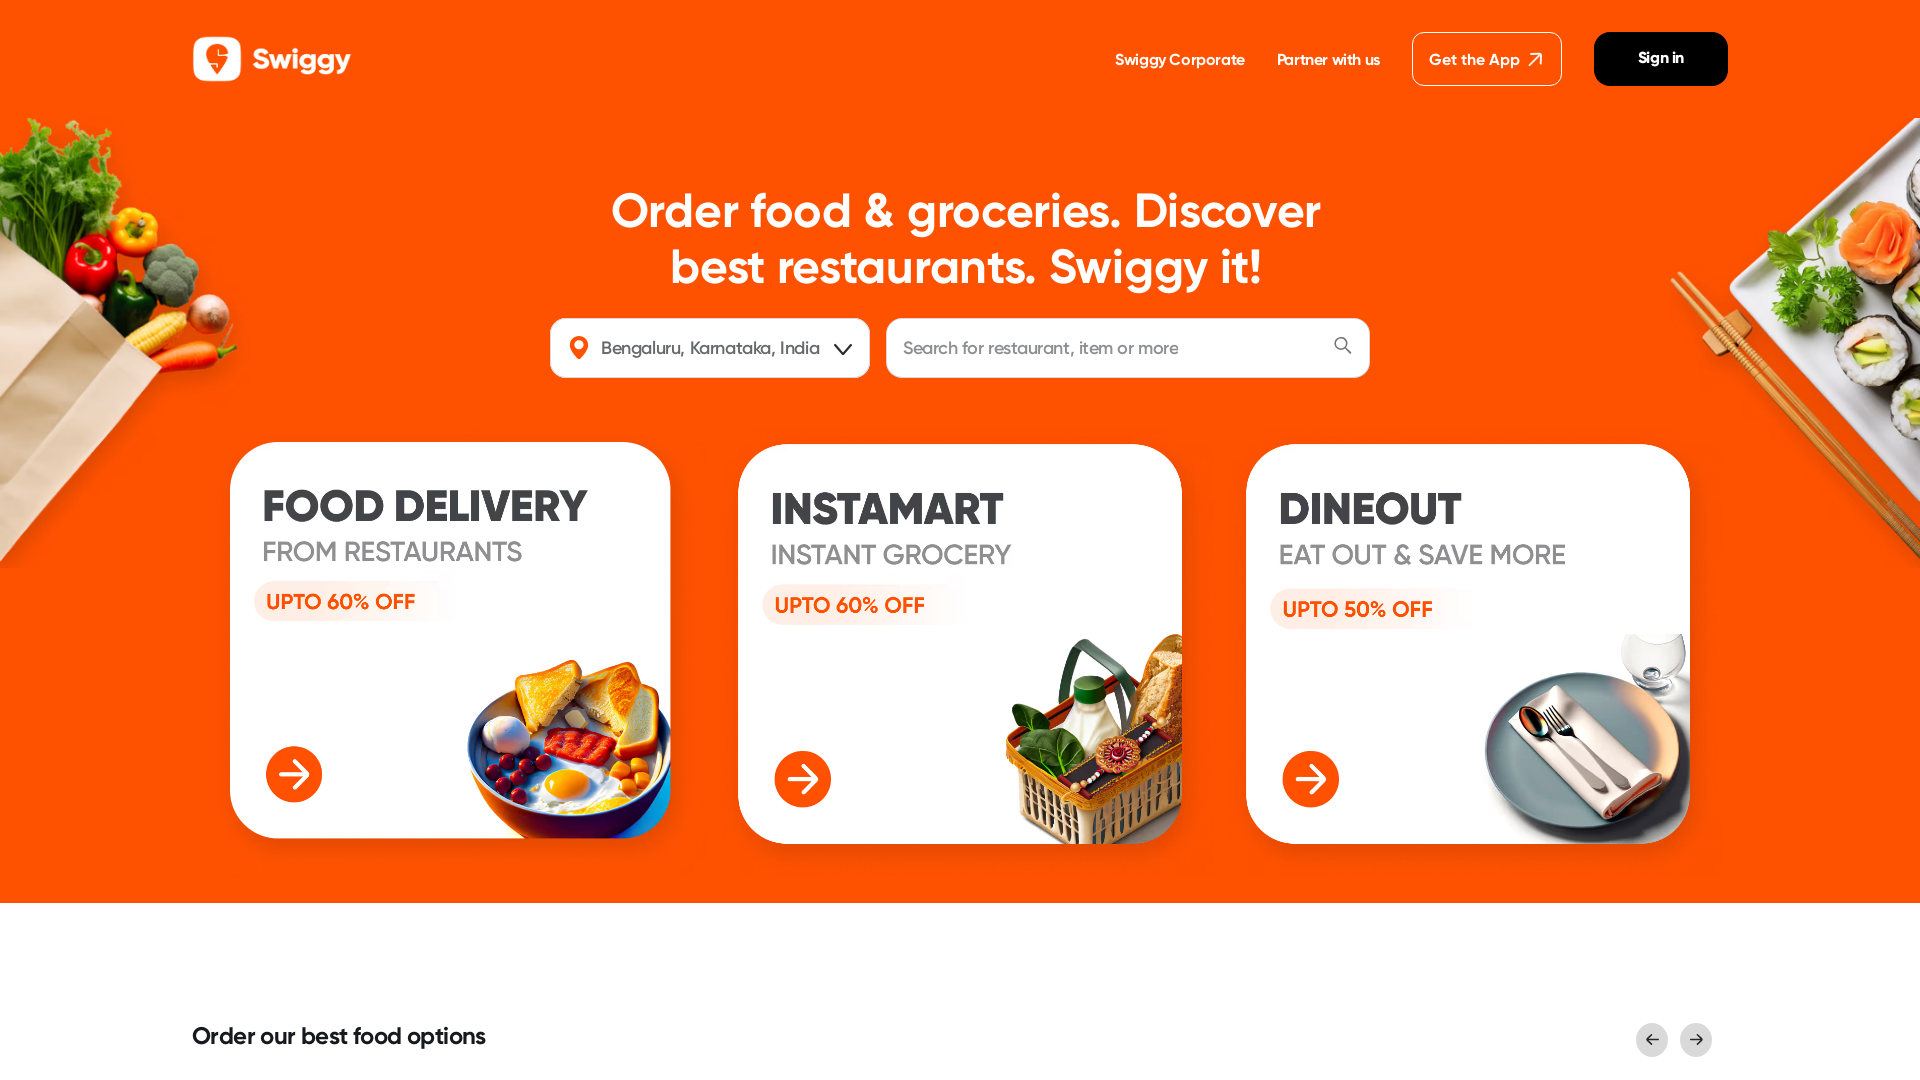

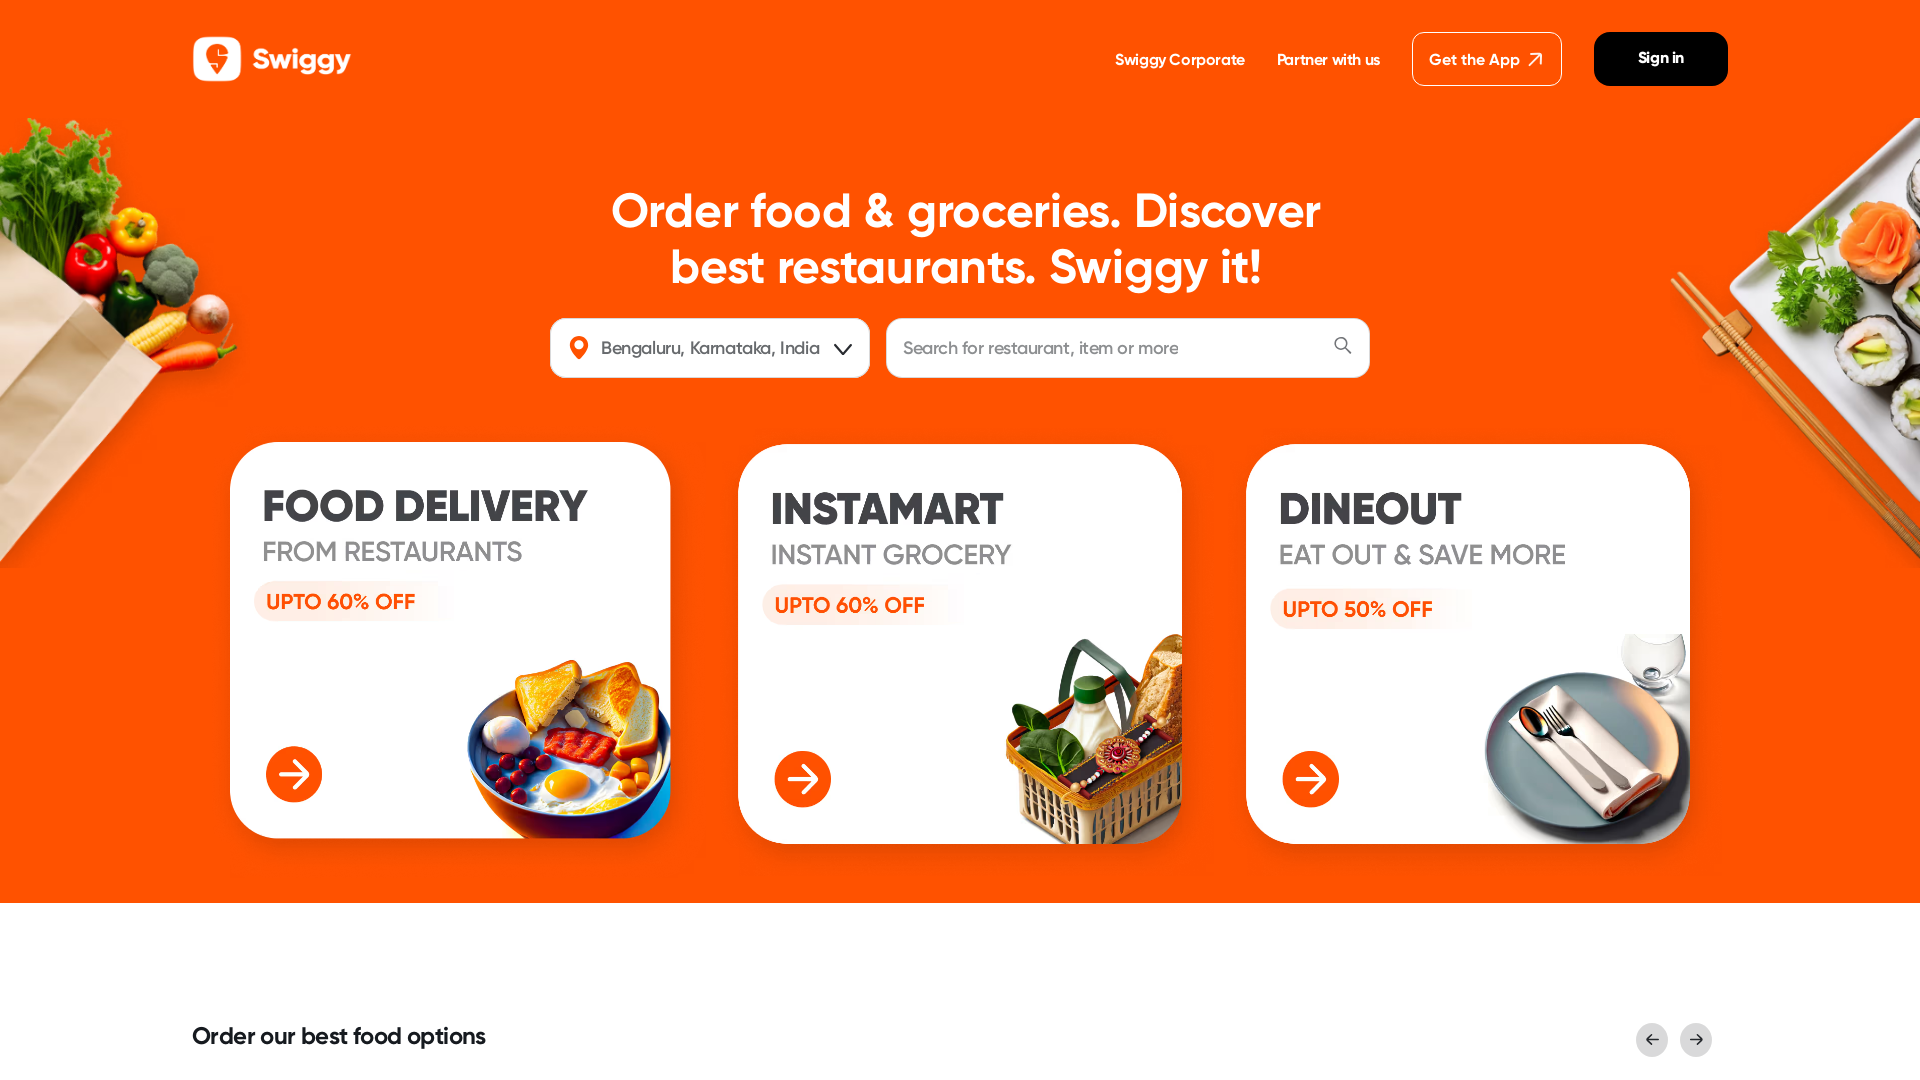